Tests a loading images page by waiting for the loading process to complete (text changes to "Done!") and then verifies that the award image element is present with a valid source attribute.

Starting URL: https://bonigarcia.dev/selenium-webdriver-java/loading-images.html

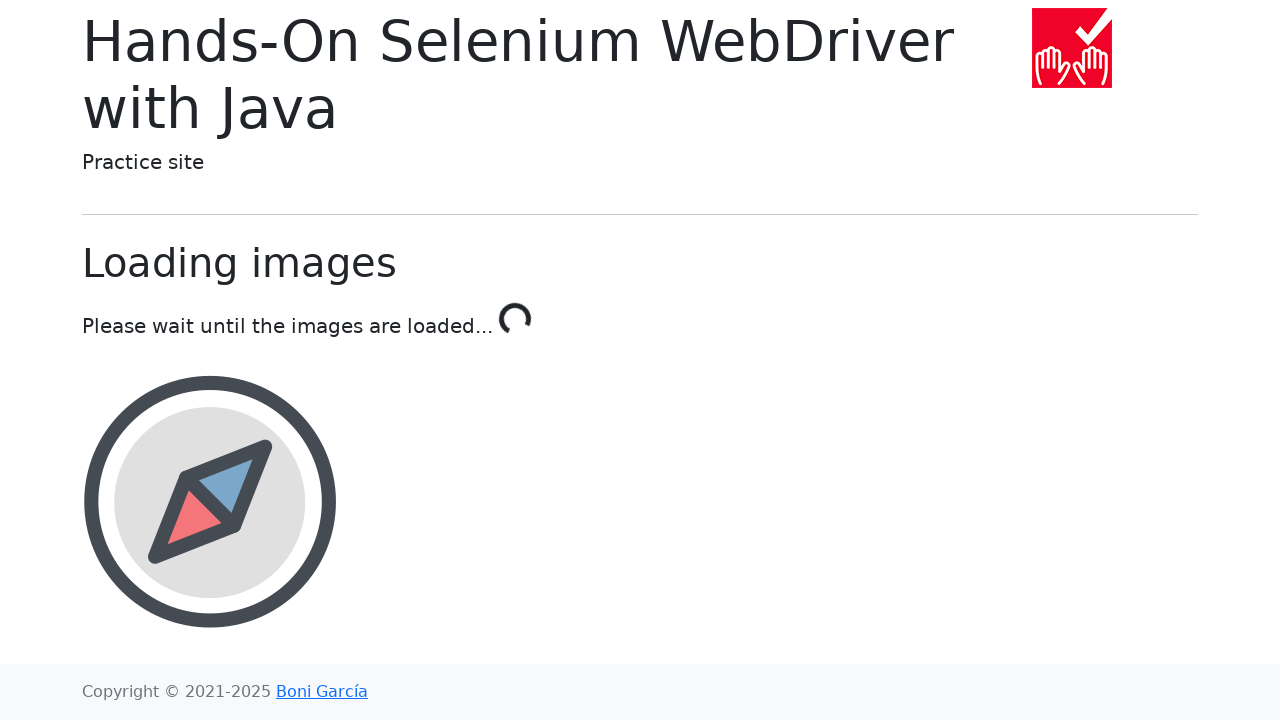

Waited for loading to complete - text changed to 'Done!'
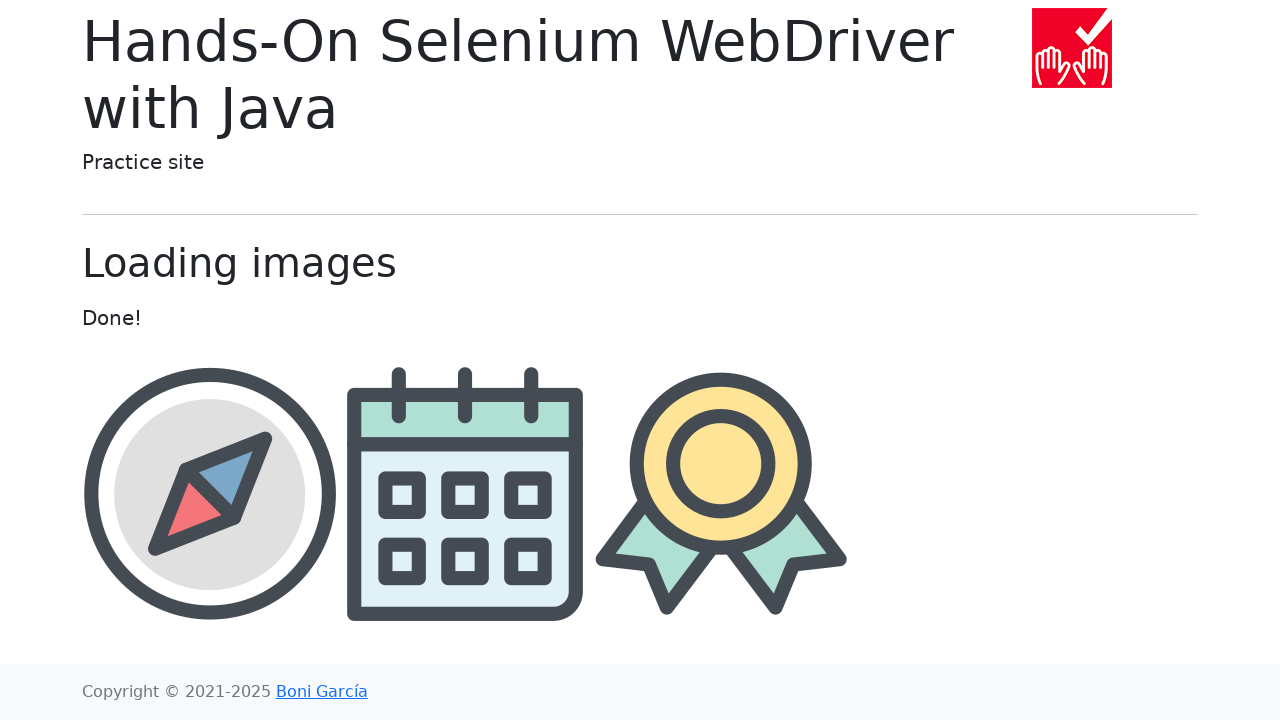

Verified award image element is loaded with valid src attribute
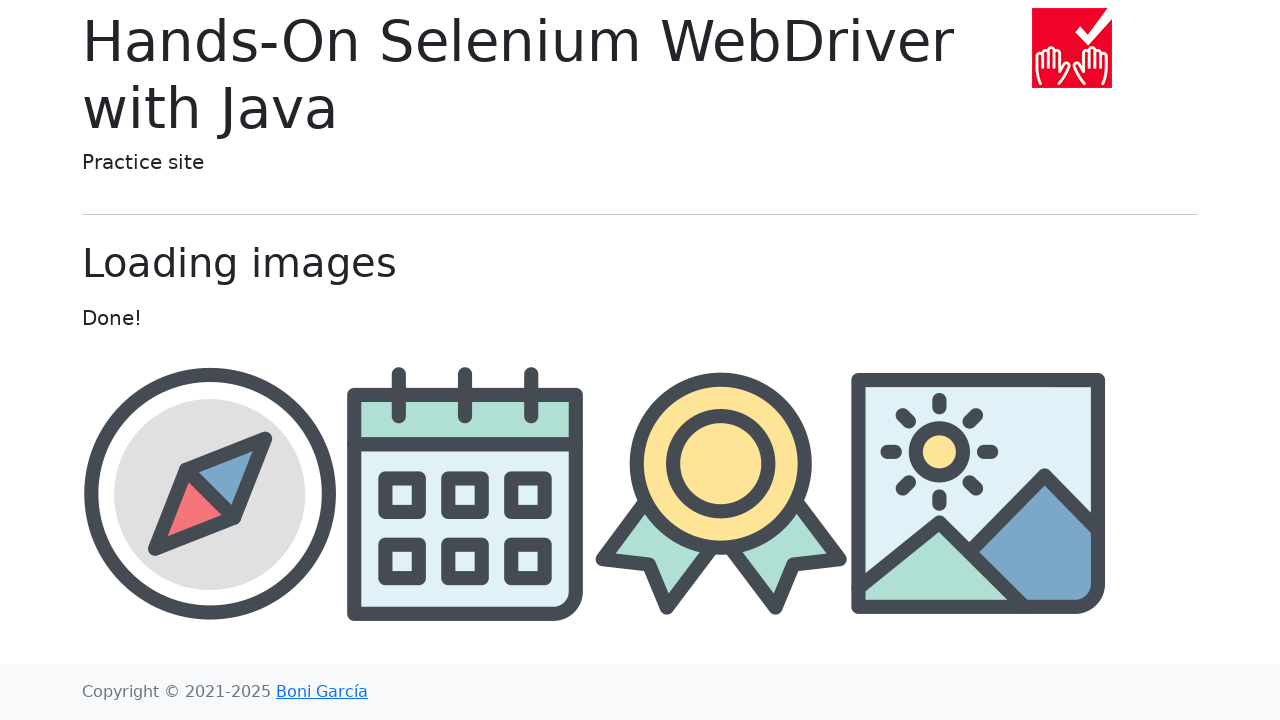

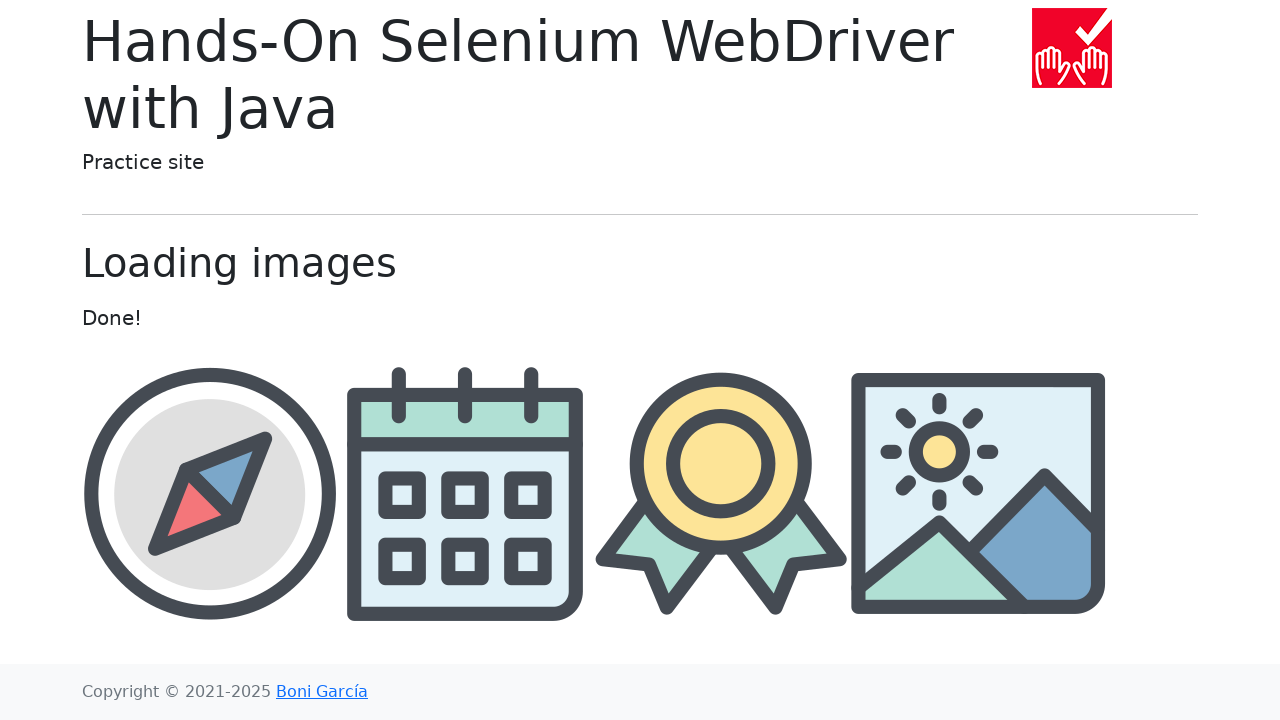